Tests dropdown selection functionality by selecting an option using index method

Starting URL: https://rahulshettyacademy.com/AutomationPractice/

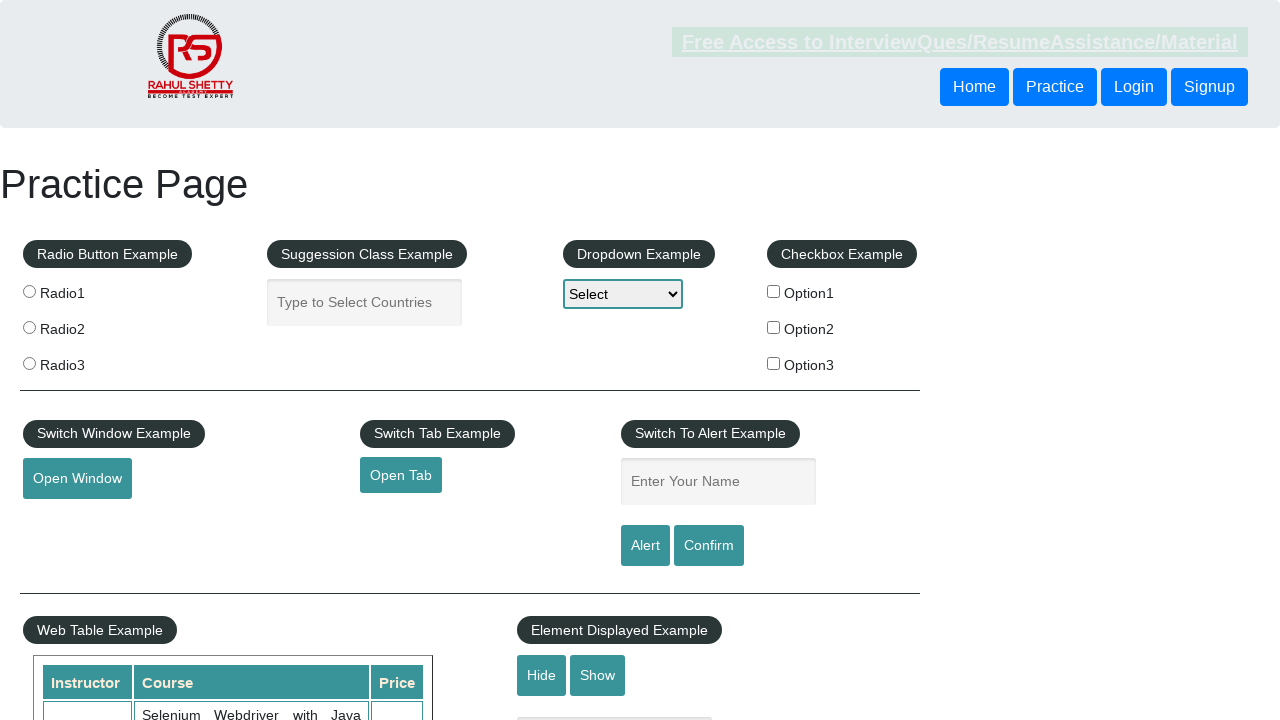

Navigated to automation practice page
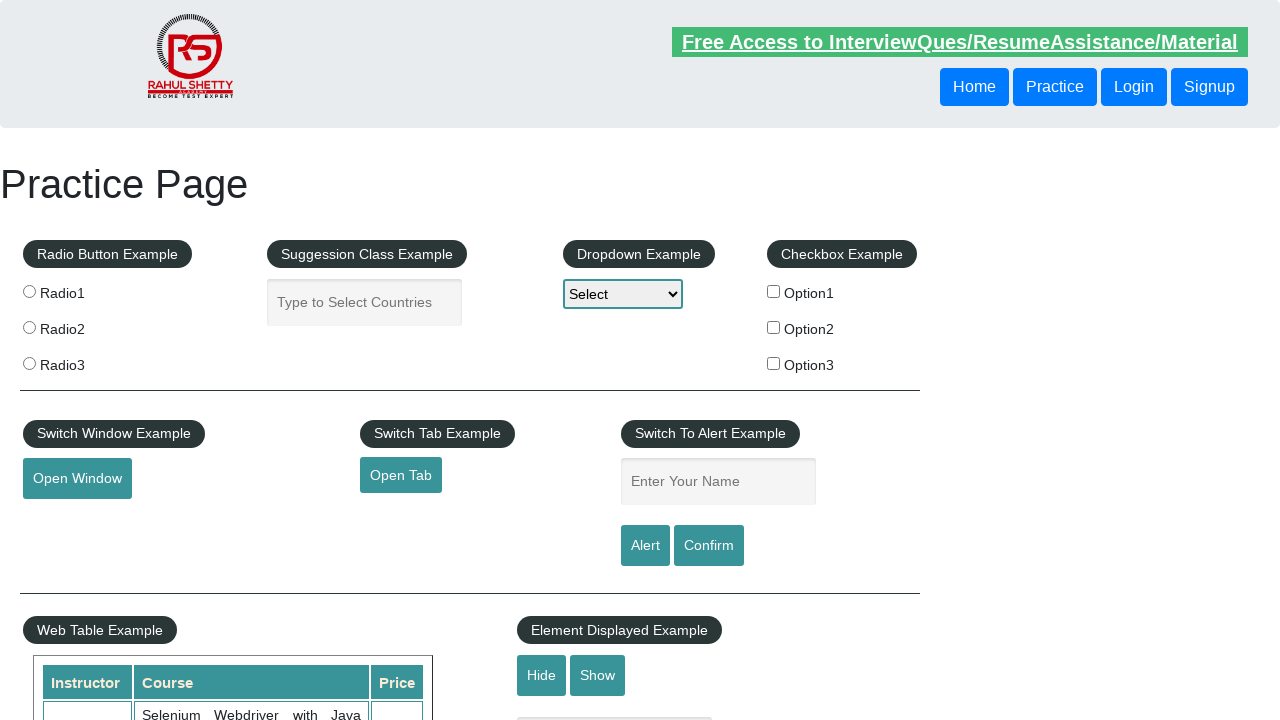

Located dropdown element with id 'dropdown-class-example'
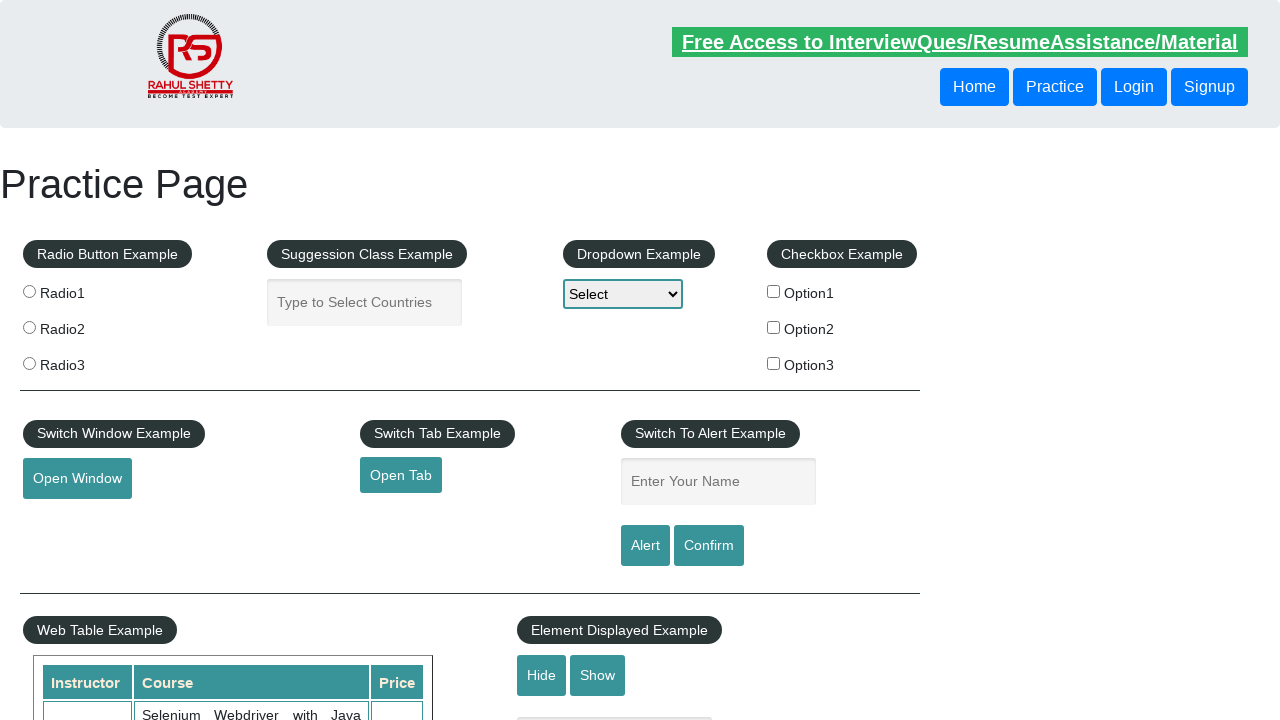

Selected option at index 3 from dropdown on #dropdown-class-example
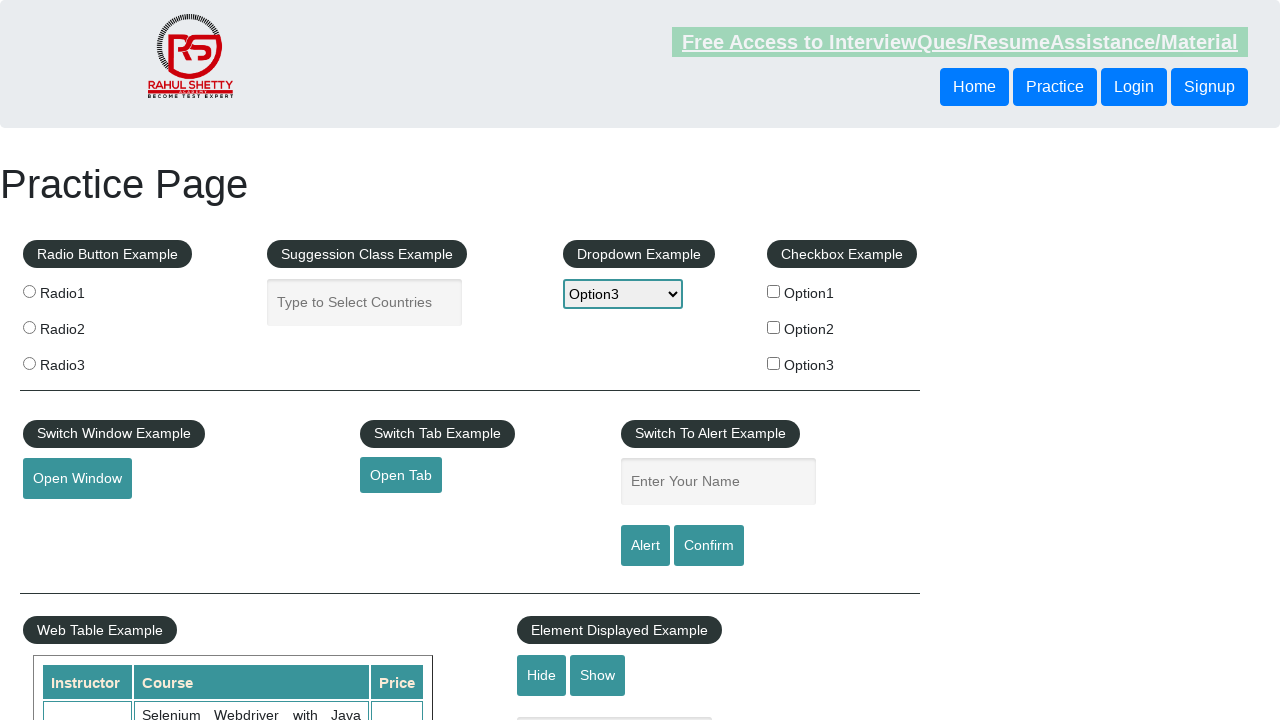

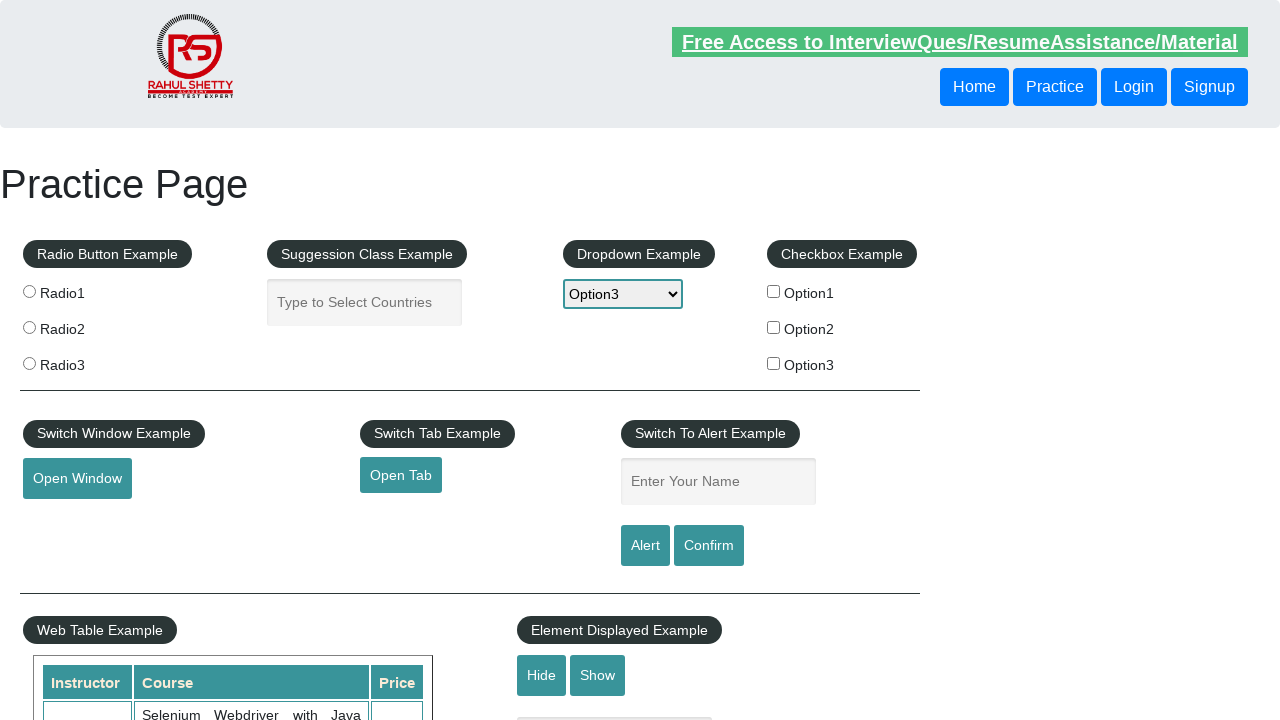